Tests form filling functionality on the SelectorHub XPath practice page by entering data into various form fields including password, company name, mobile number, selecting a dropdown value, entering a date, and clicking submit.

Starting URL: https://selectorshub.com/xpath-practice-page/

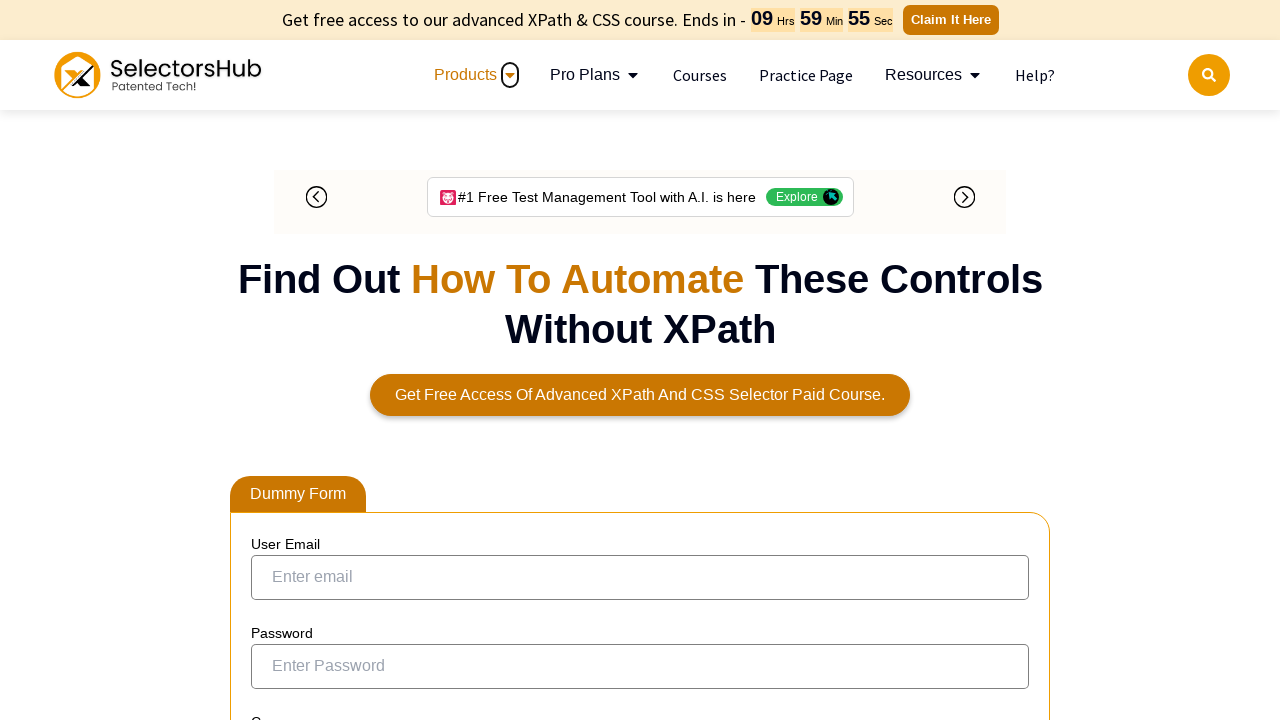

Filled password field with '1234' on #pass
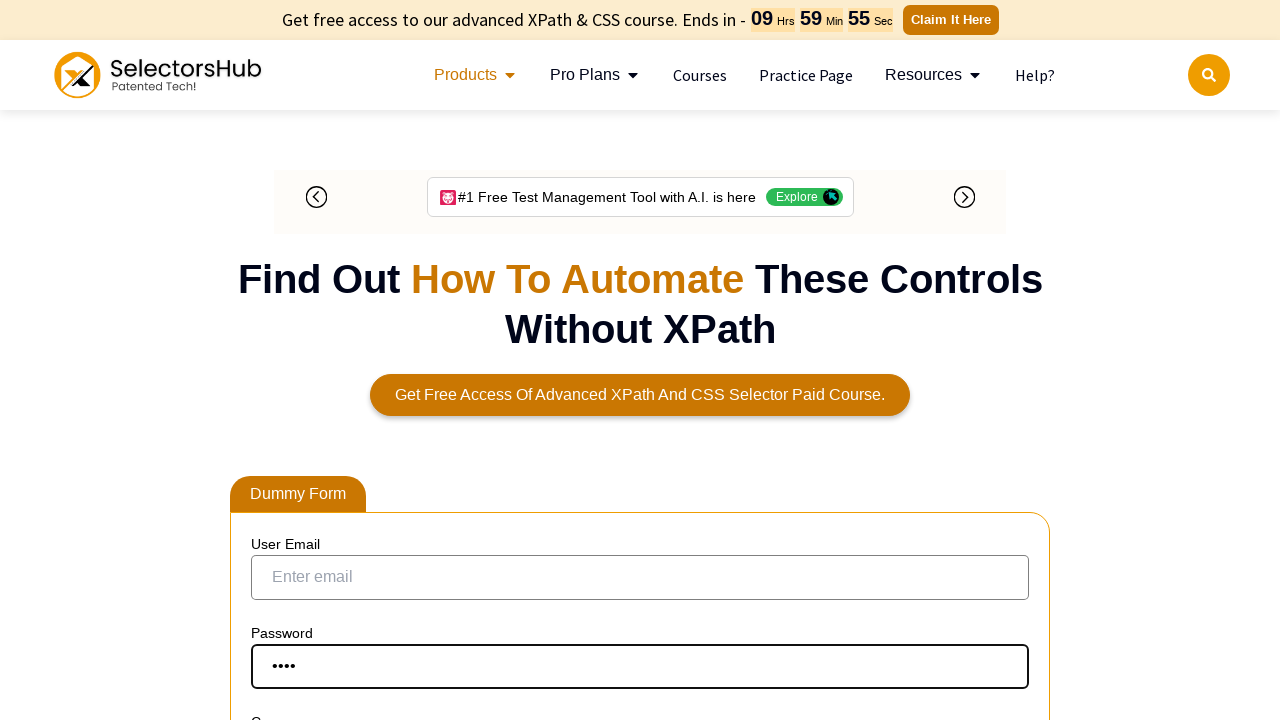

Filled company name field with 'Esko' on input[name='company']
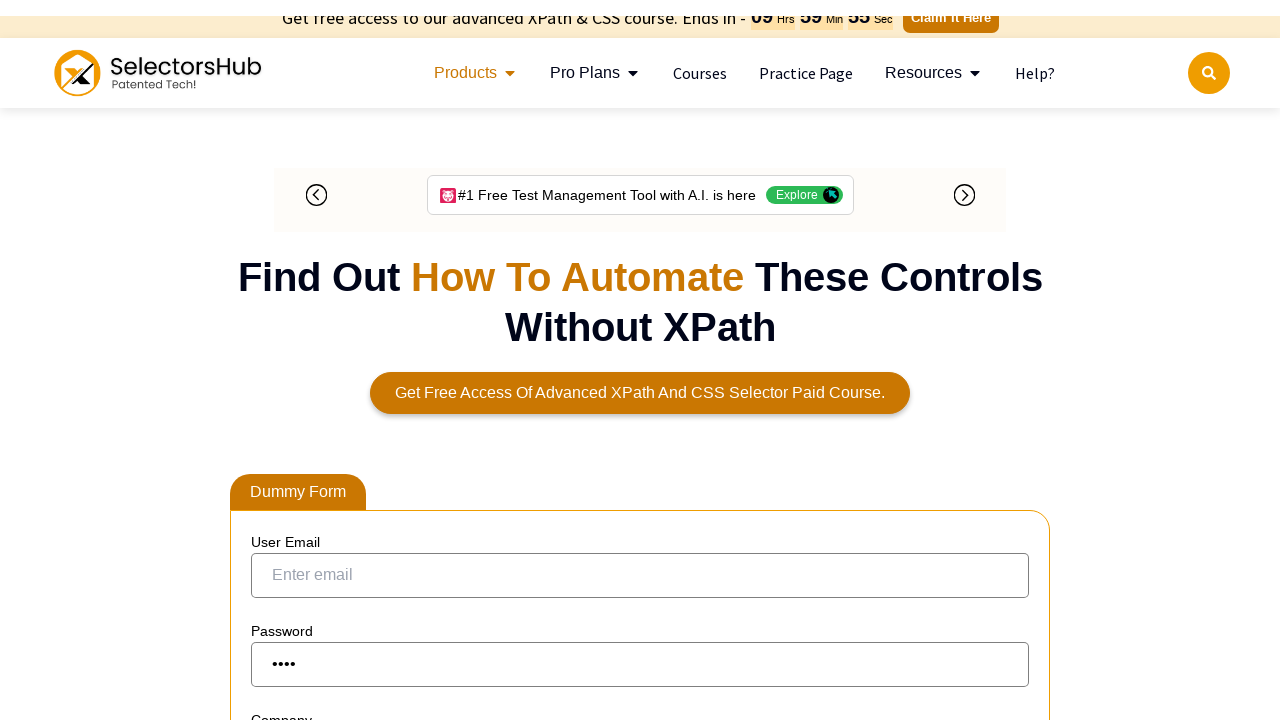

Filled mobile number field with '8892760866' on input[name='mobile number']
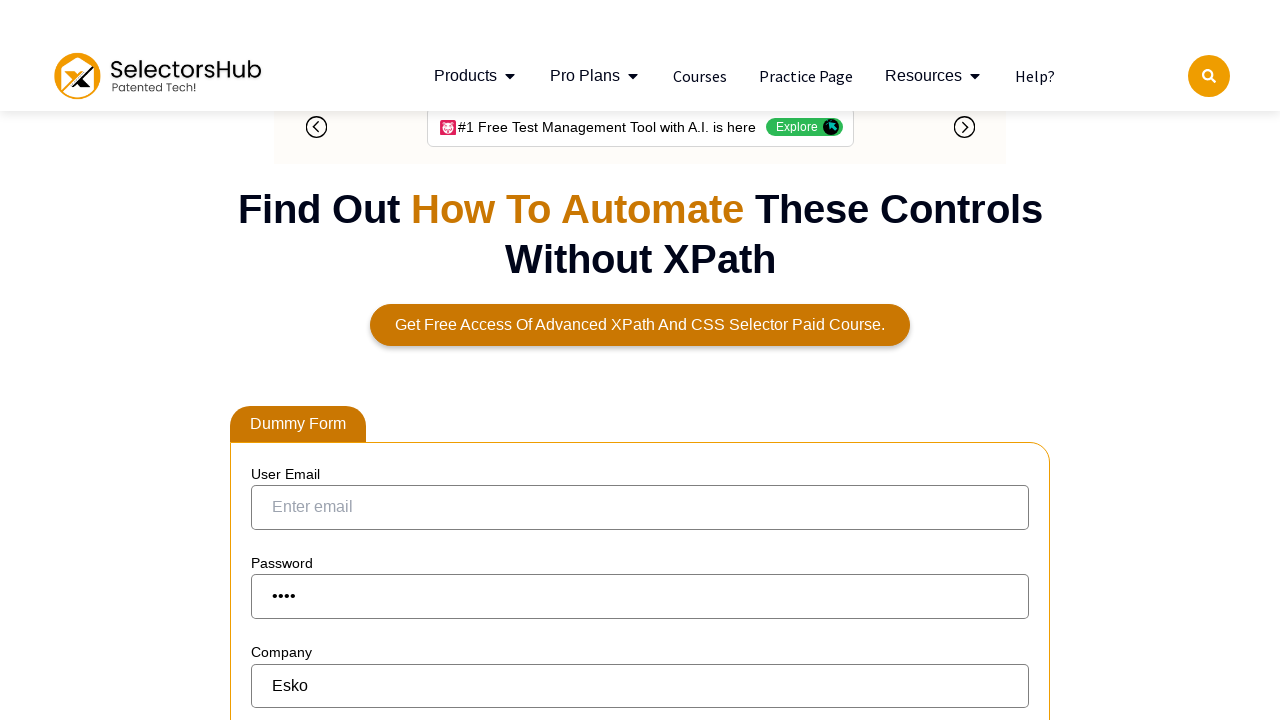

Clicked submit button at (296, 361) on button[value='Submit']
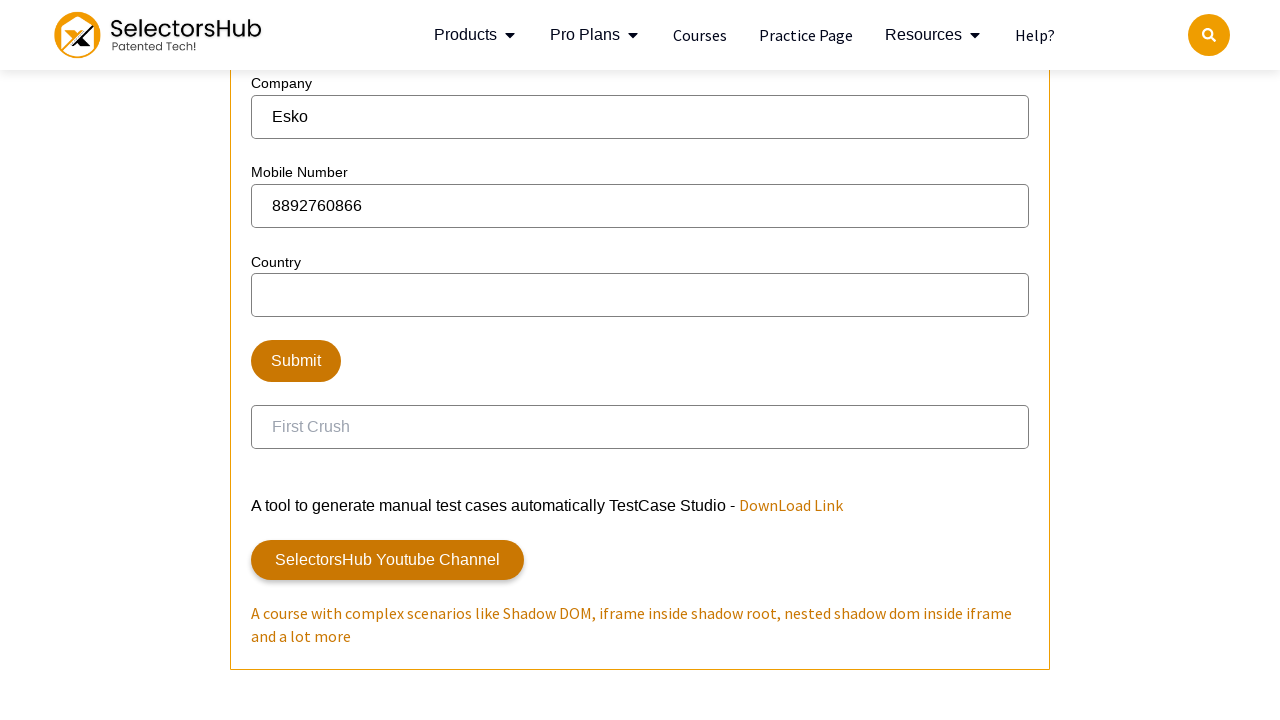

Clicked dropdown button to open cars selection at (314, 360) on button.dropbtn
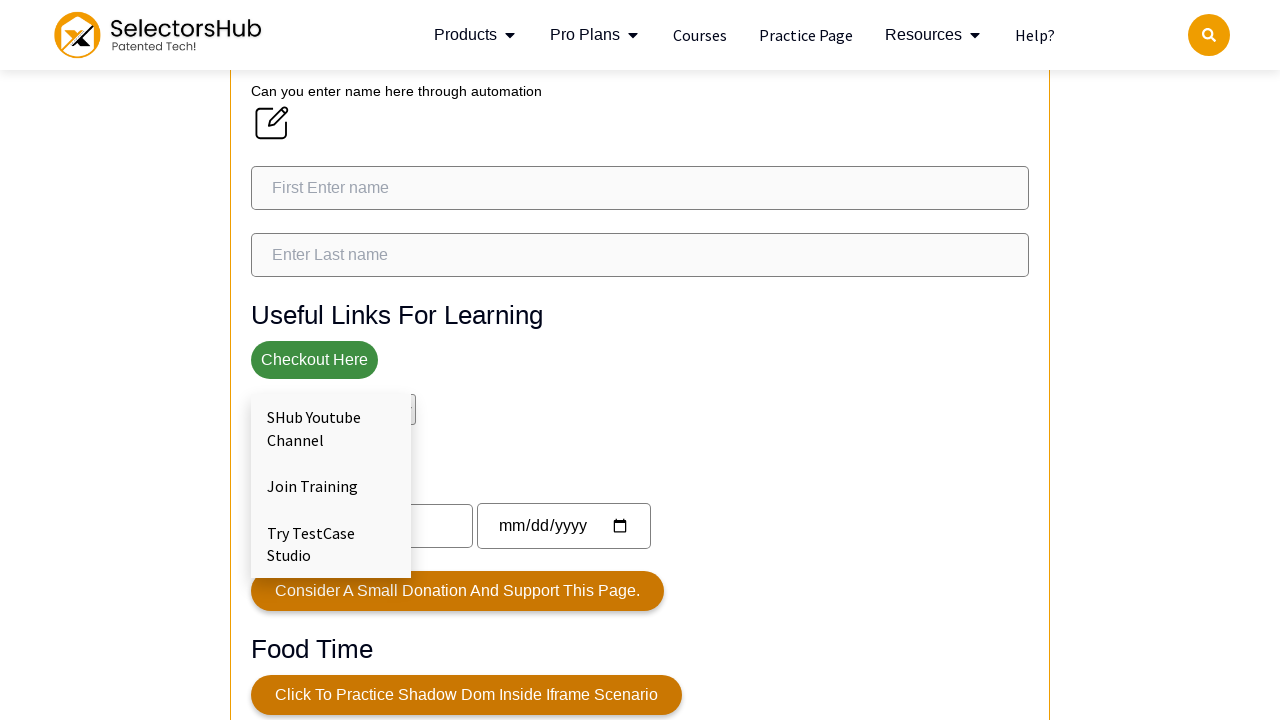

Selected 'audi' from the cars dropdown on #cars
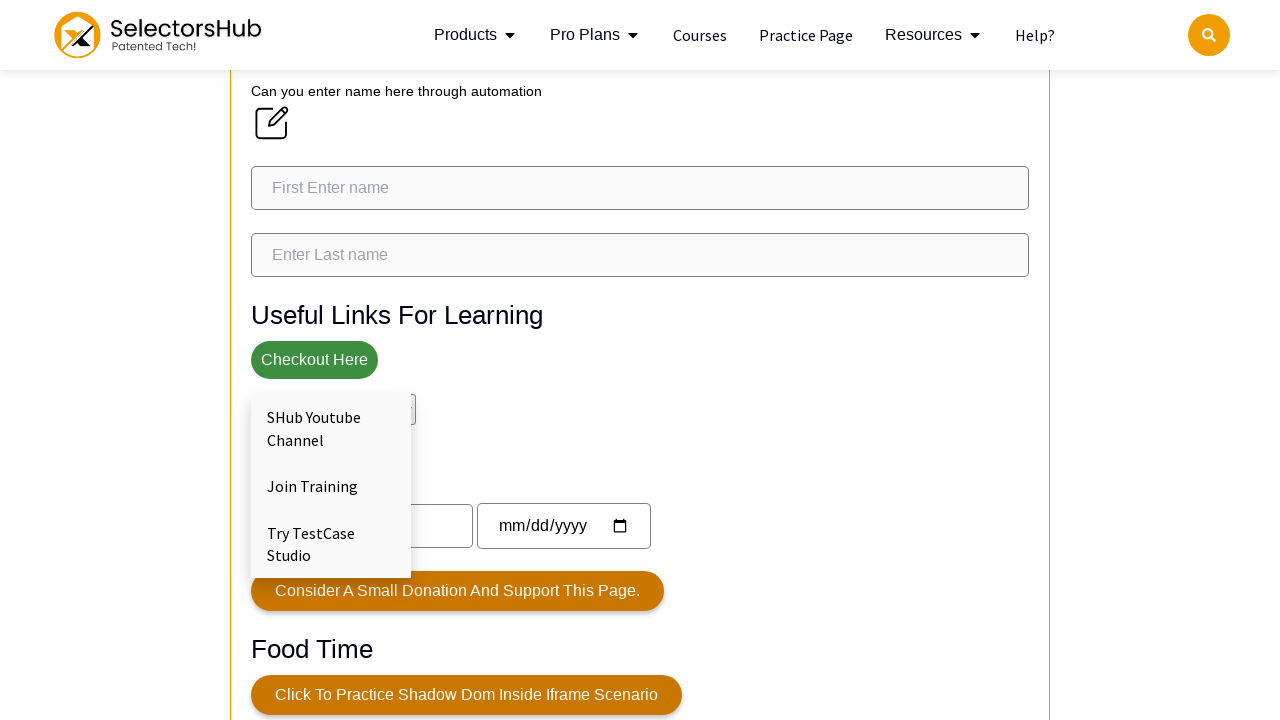

Filled date field with '1993-07-25' on input[type='date']
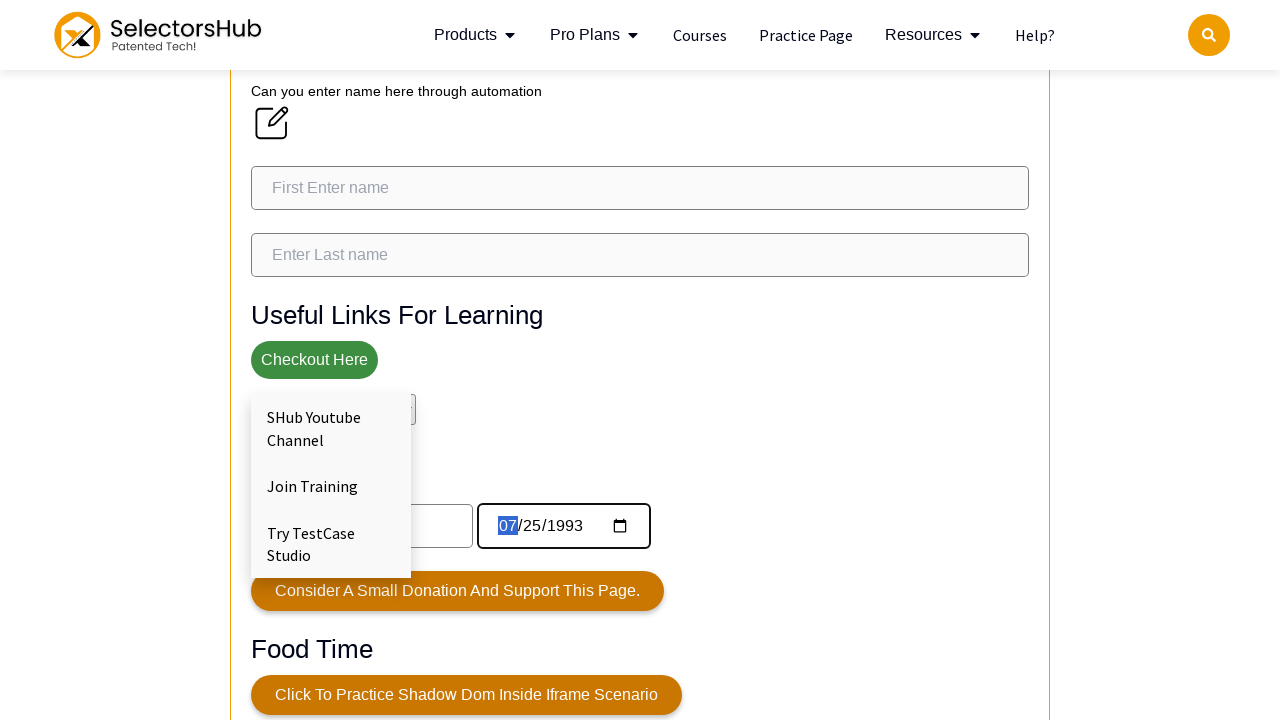

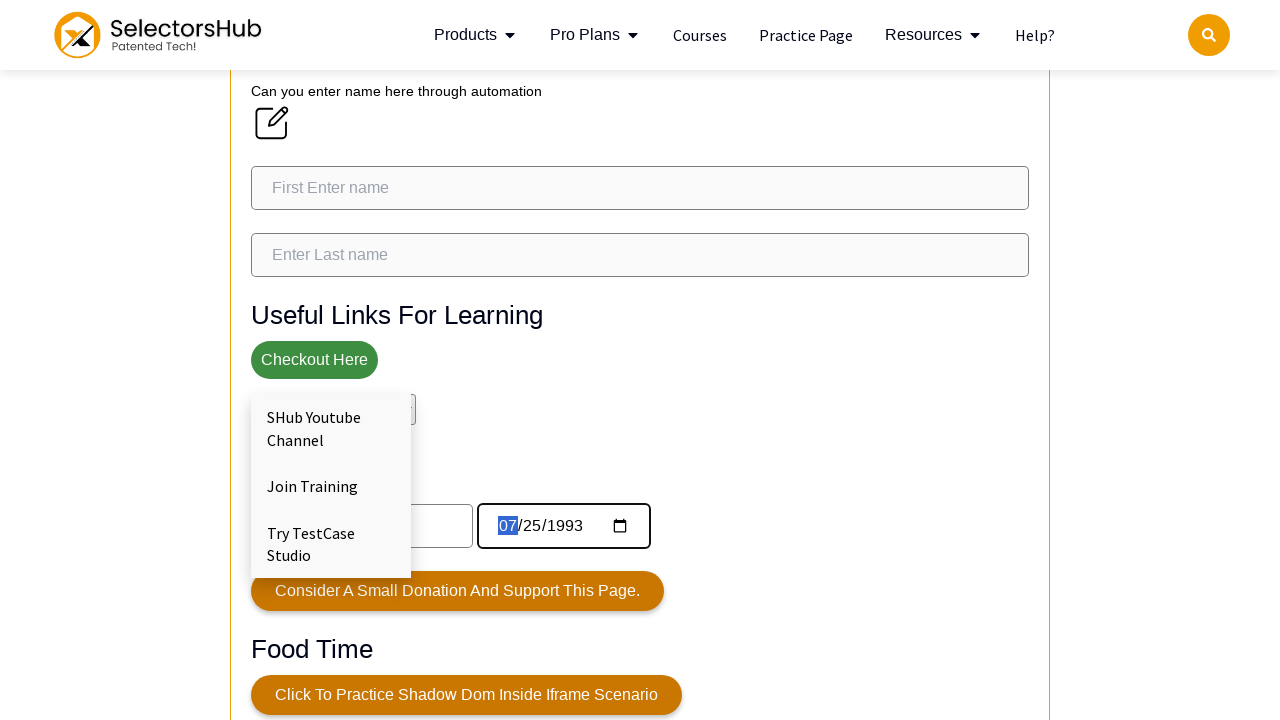